Tests various mouse click actions including single click, double click, and right click on different button elements on a demo page.

Starting URL: http://sahitest.com/demo/clicks.htm

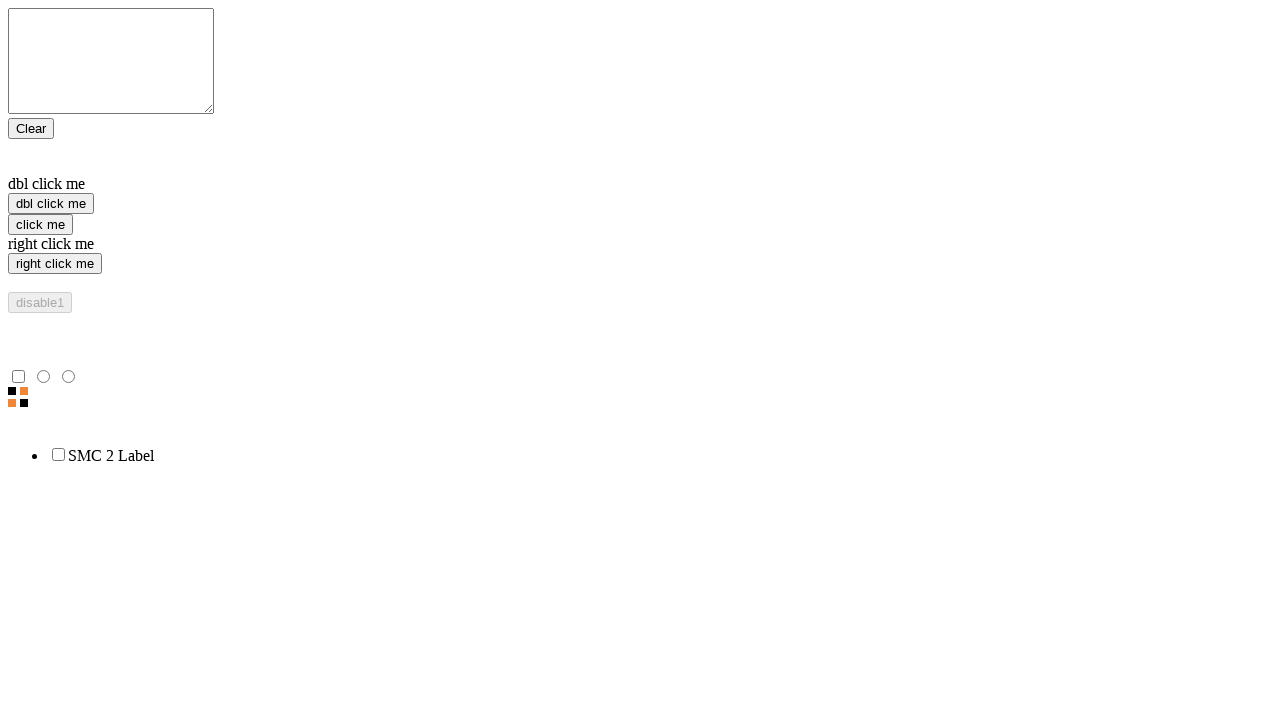

Located single click button element
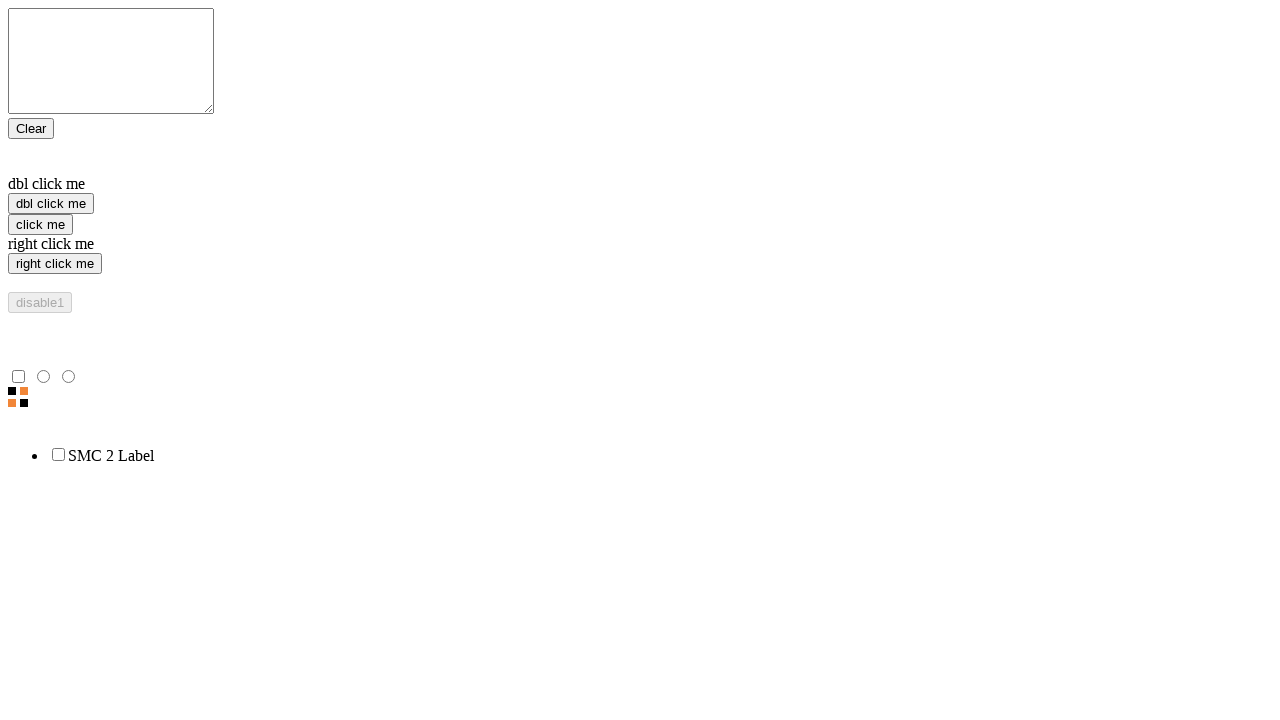

Located double click button element
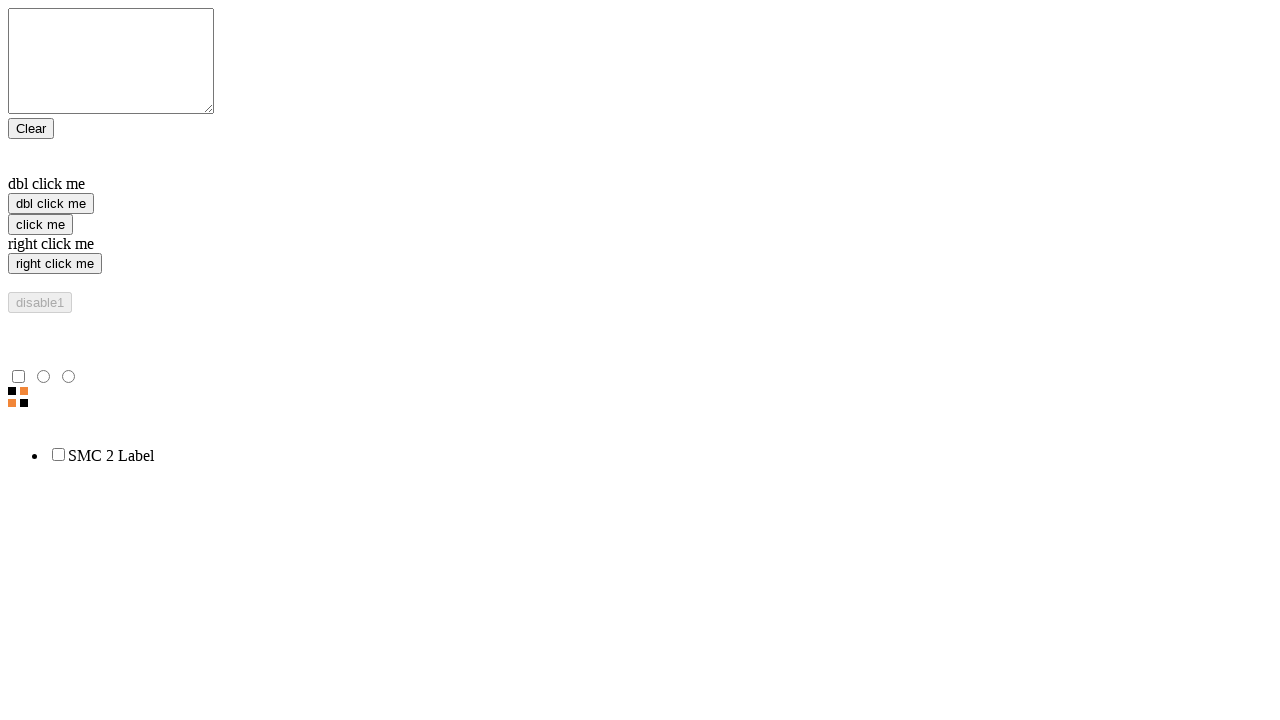

Located right click button element
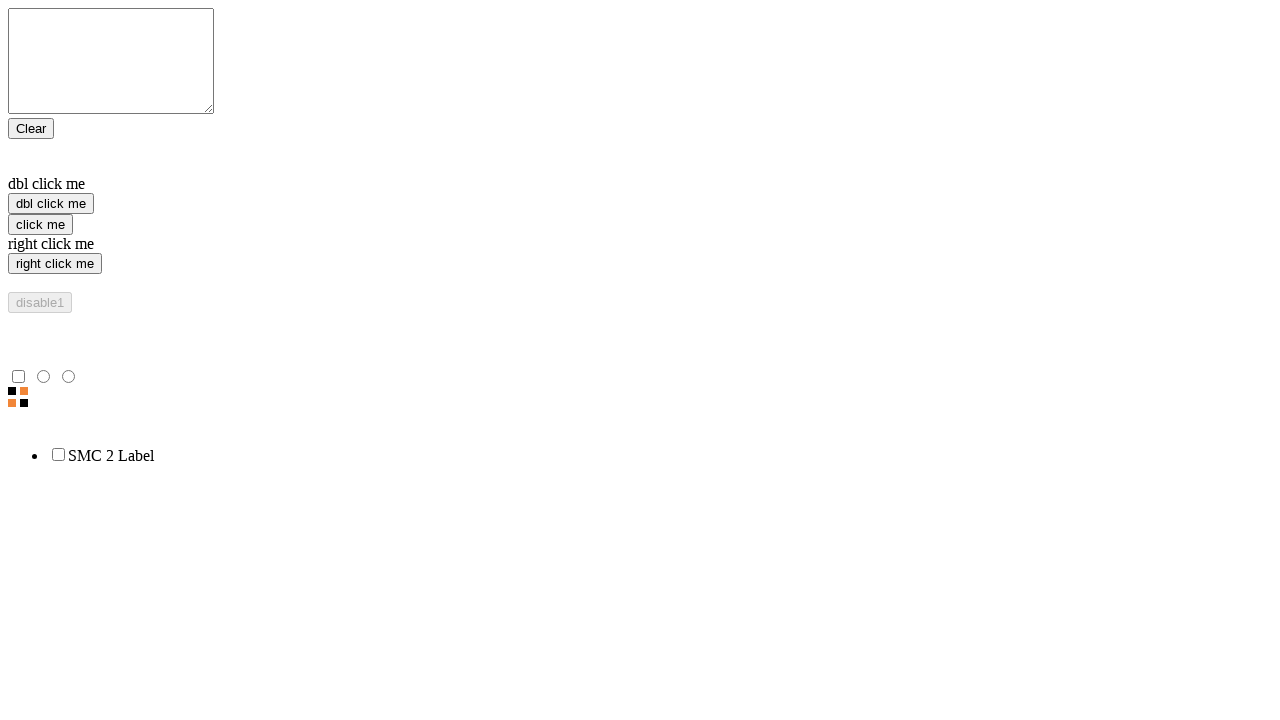

Performed single click on click button at (40, 224) on xpath=//input[@value='click me']
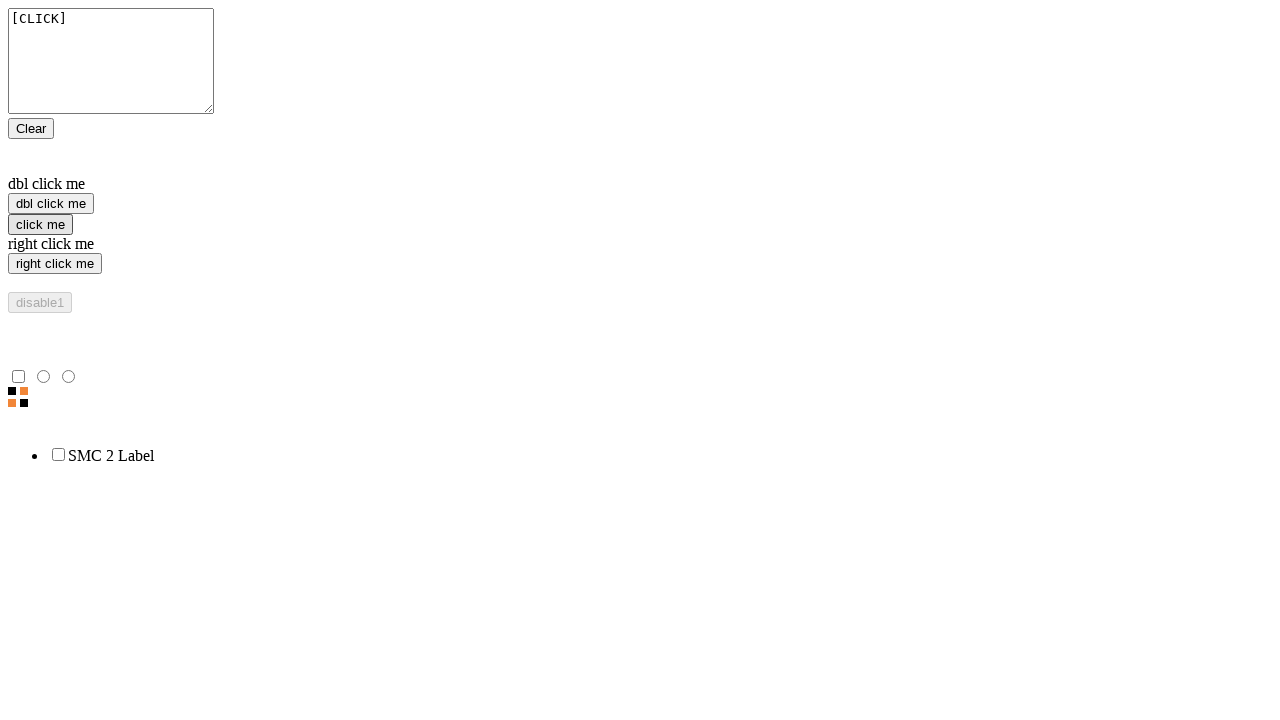

Performed right click on right click button at (55, 264) on xpath=//input[@value='right click me']
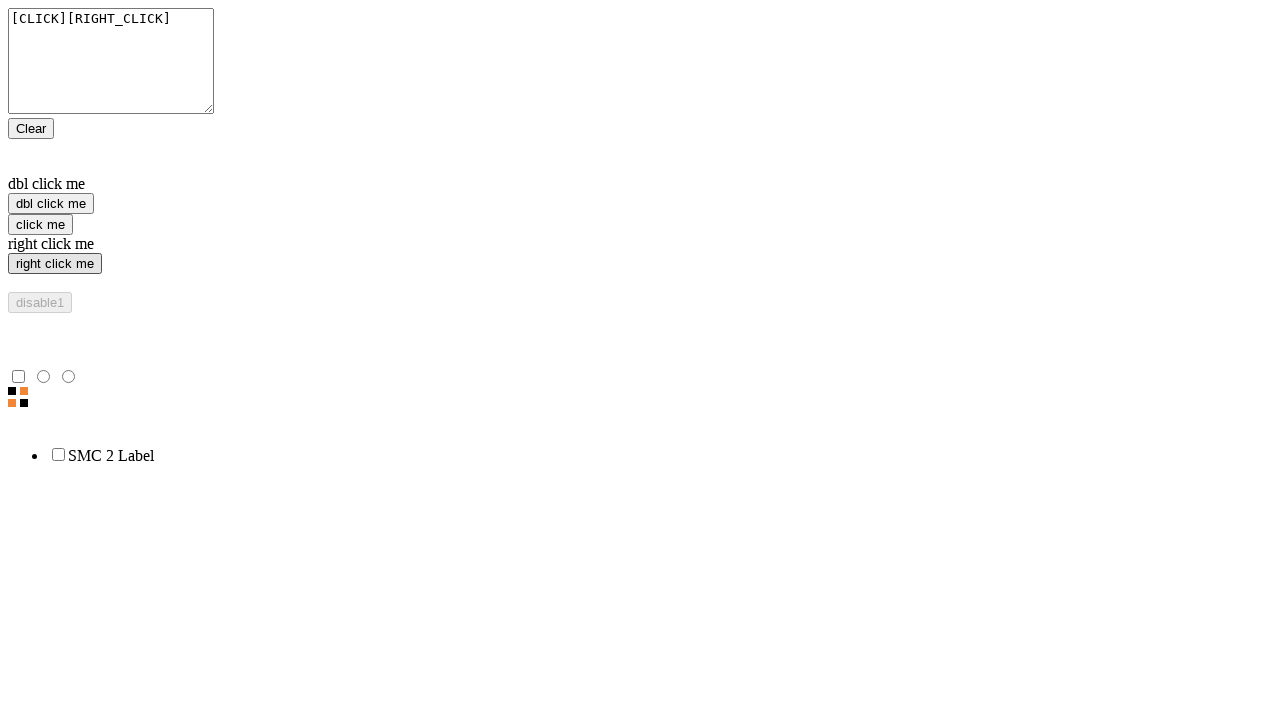

Performed double click on double click button at (51, 204) on xpath=//input[@value='dbl click me']
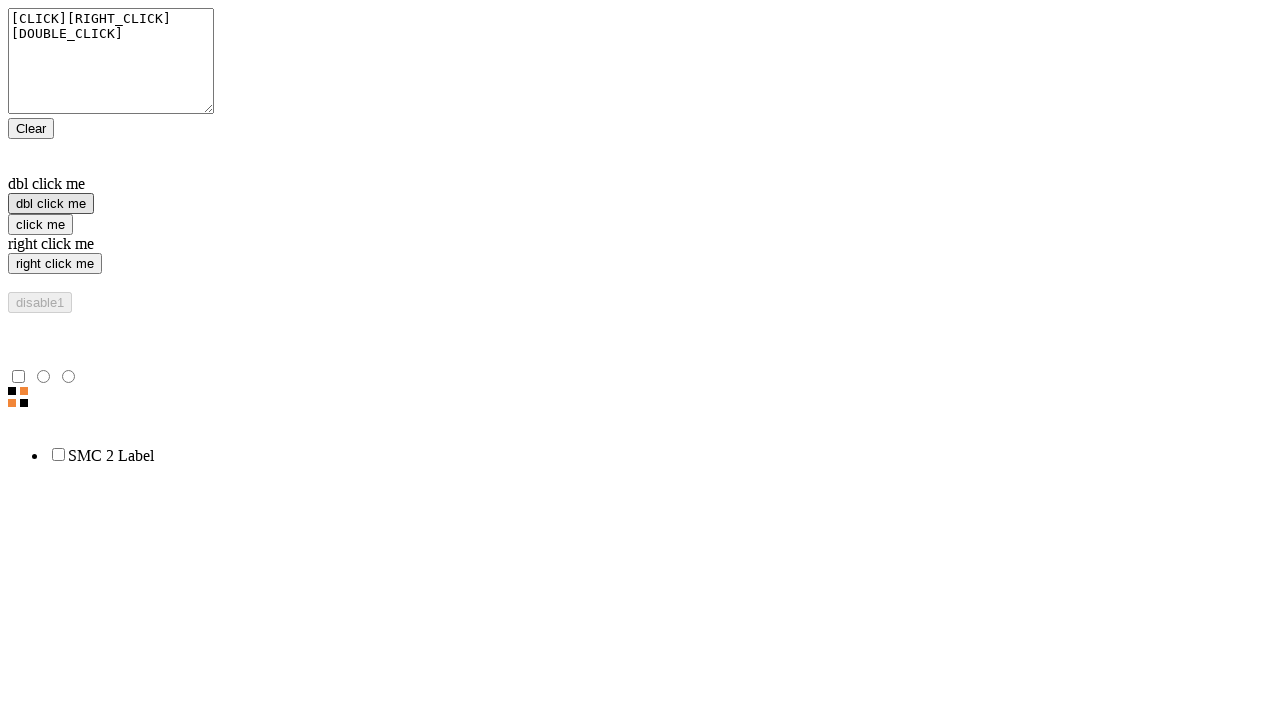

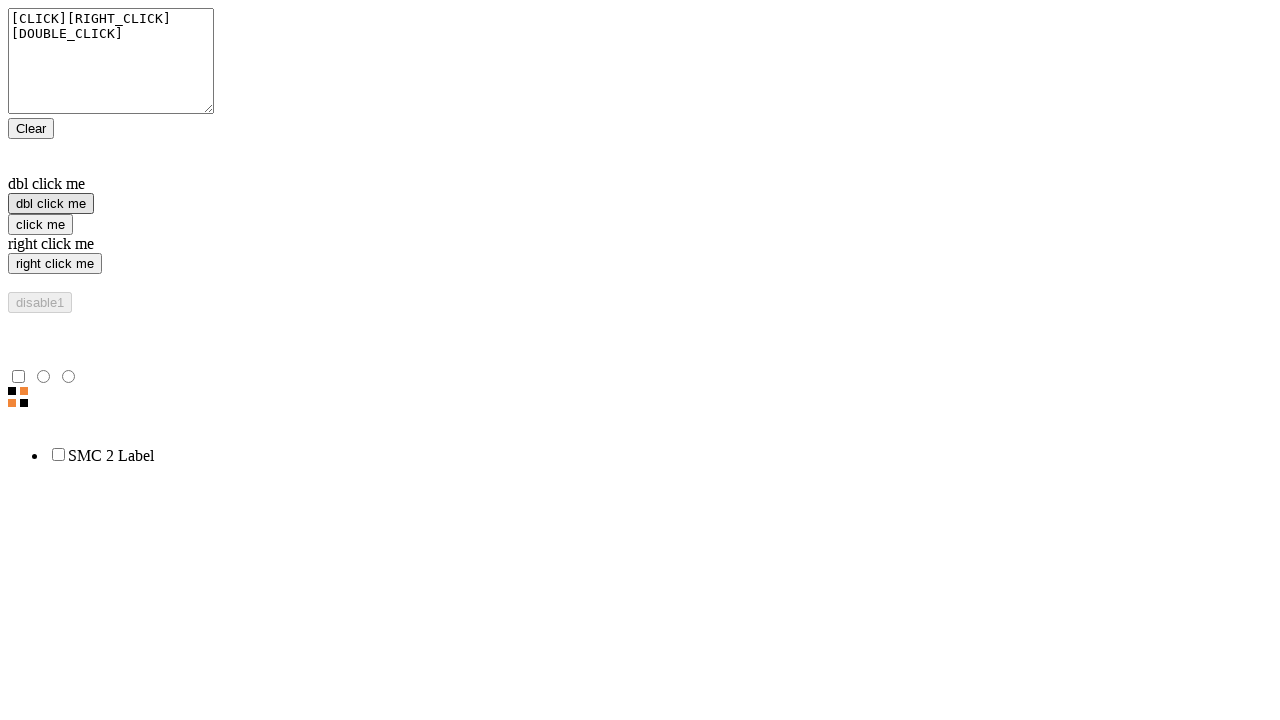